Solves a math problem by extracting a value from an element attribute, calculating the result, filling the answer, selecting checkboxes and radio buttons, then submitting the form

Starting URL: http://suninjuly.github.io/get_attribute.html

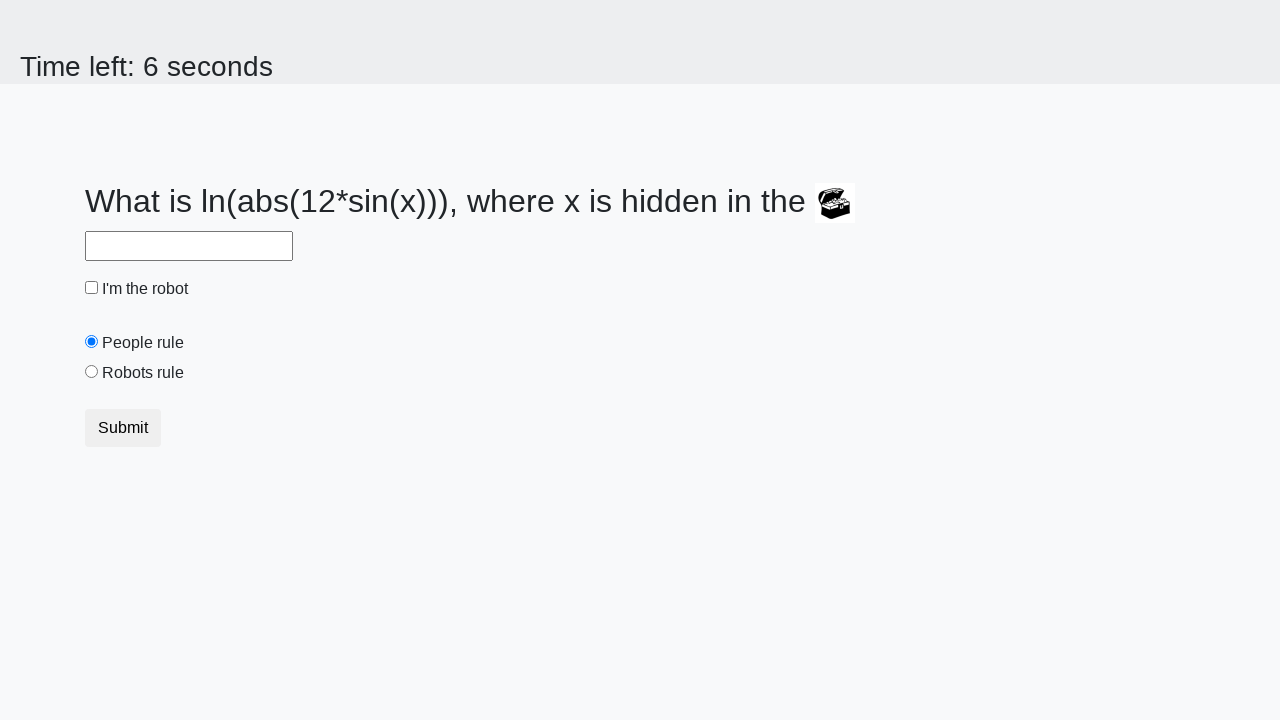

Extracted valuex attribute from treasure element
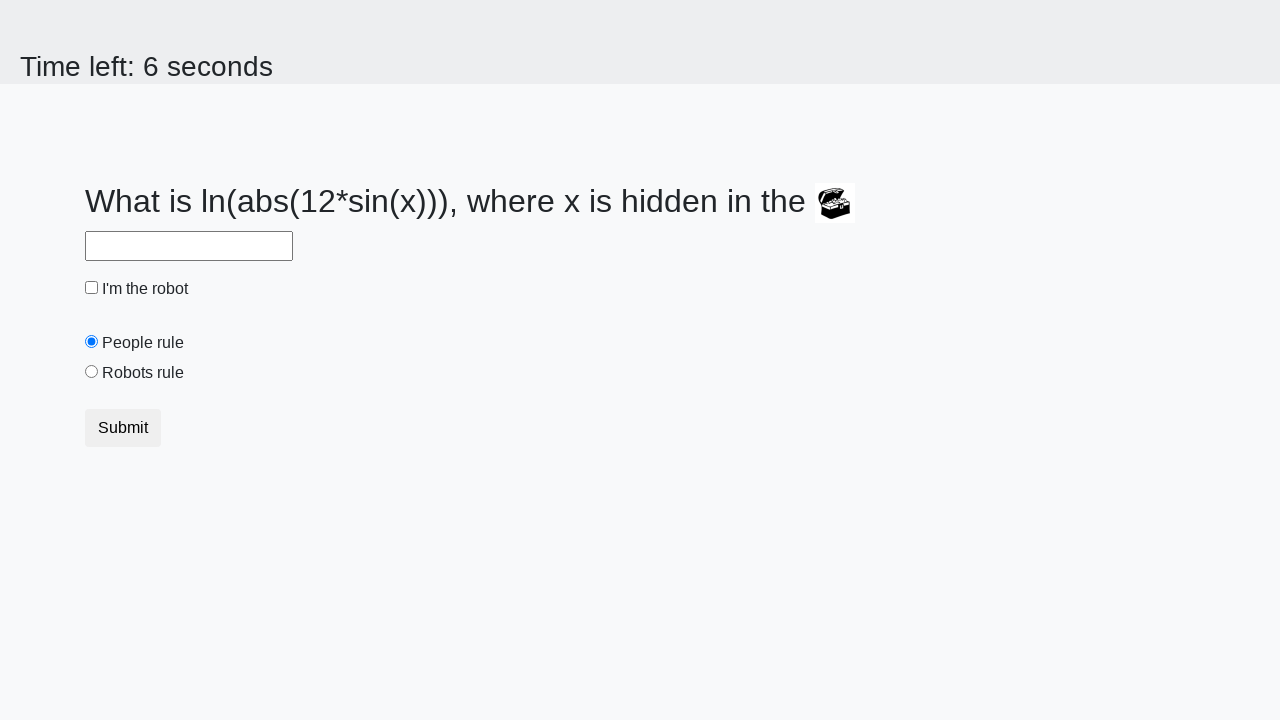

Calculated math answer using extracted value
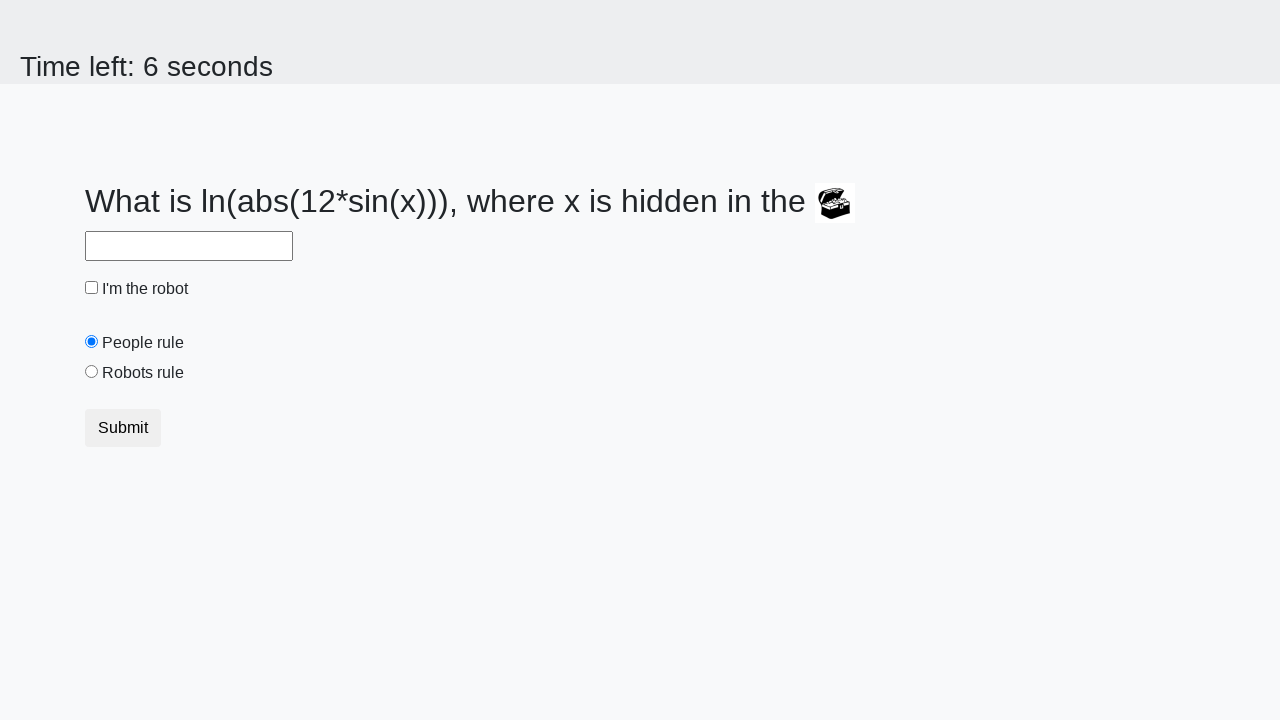

Filled answer field with calculated result on #answer
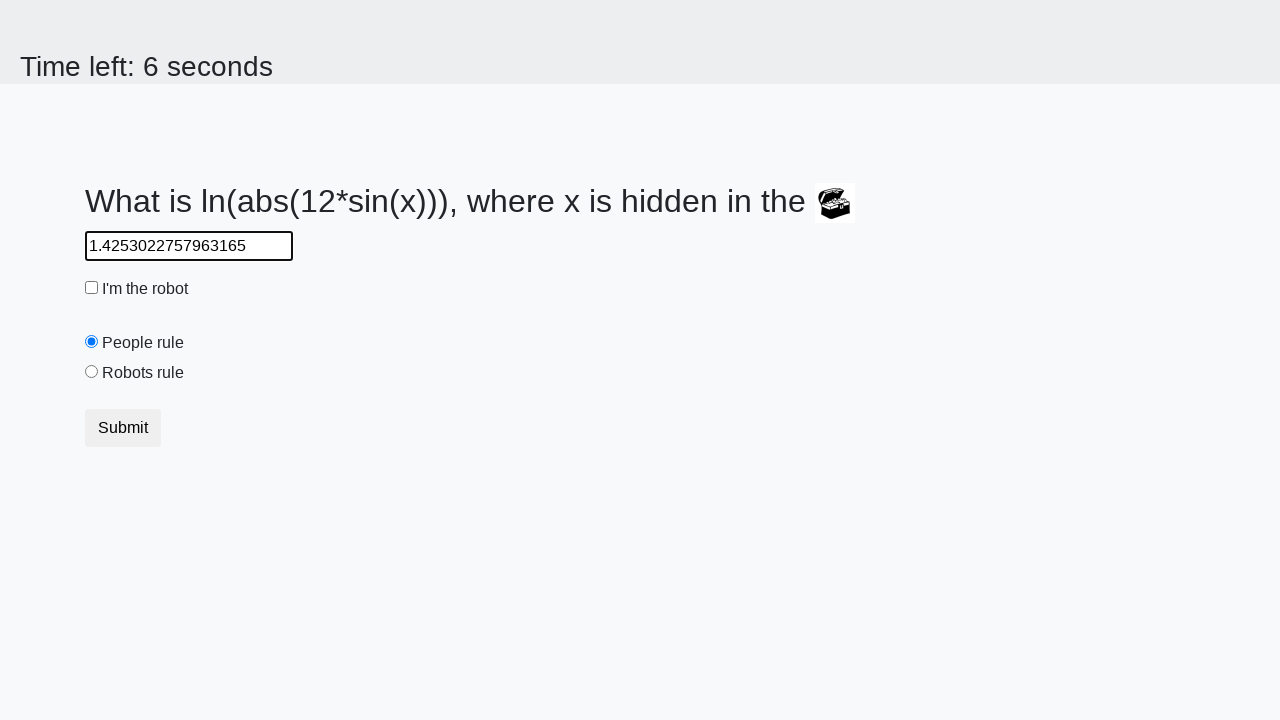

Checked the robot checkbox at (92, 288) on #robotCheckbox
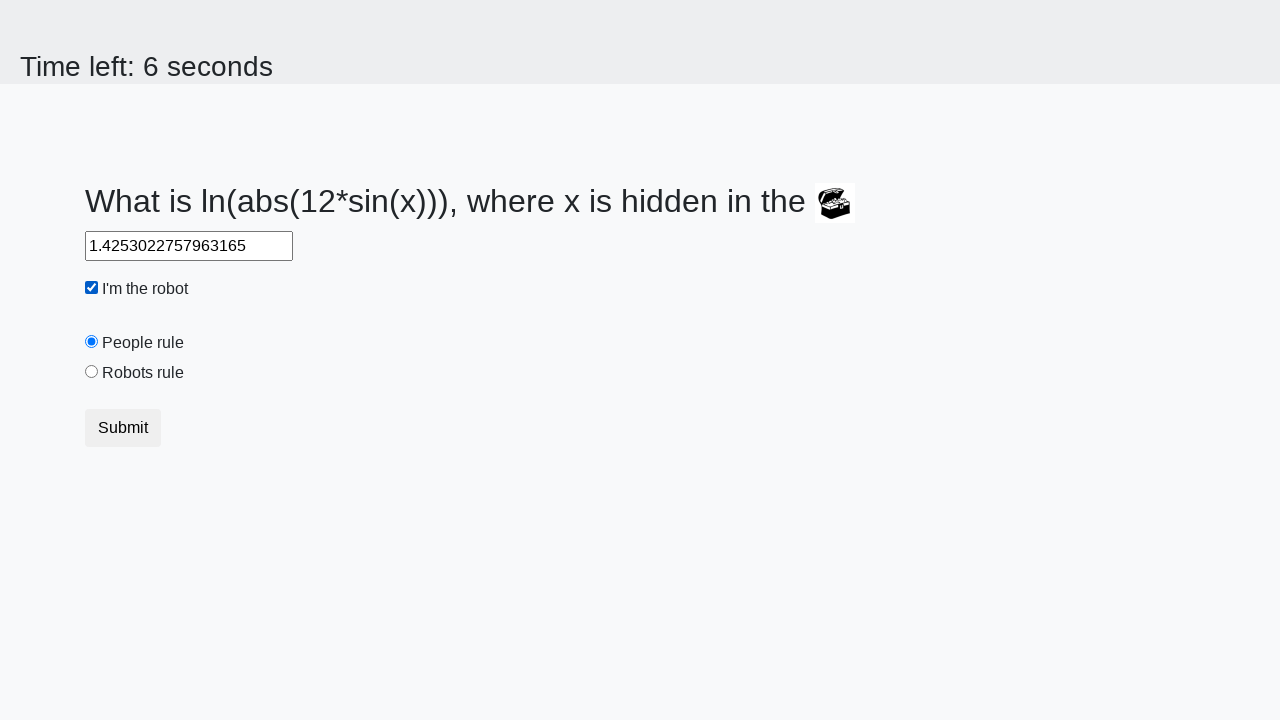

Selected the robots radio button at (92, 372) on input[type='radio'][value='robots']
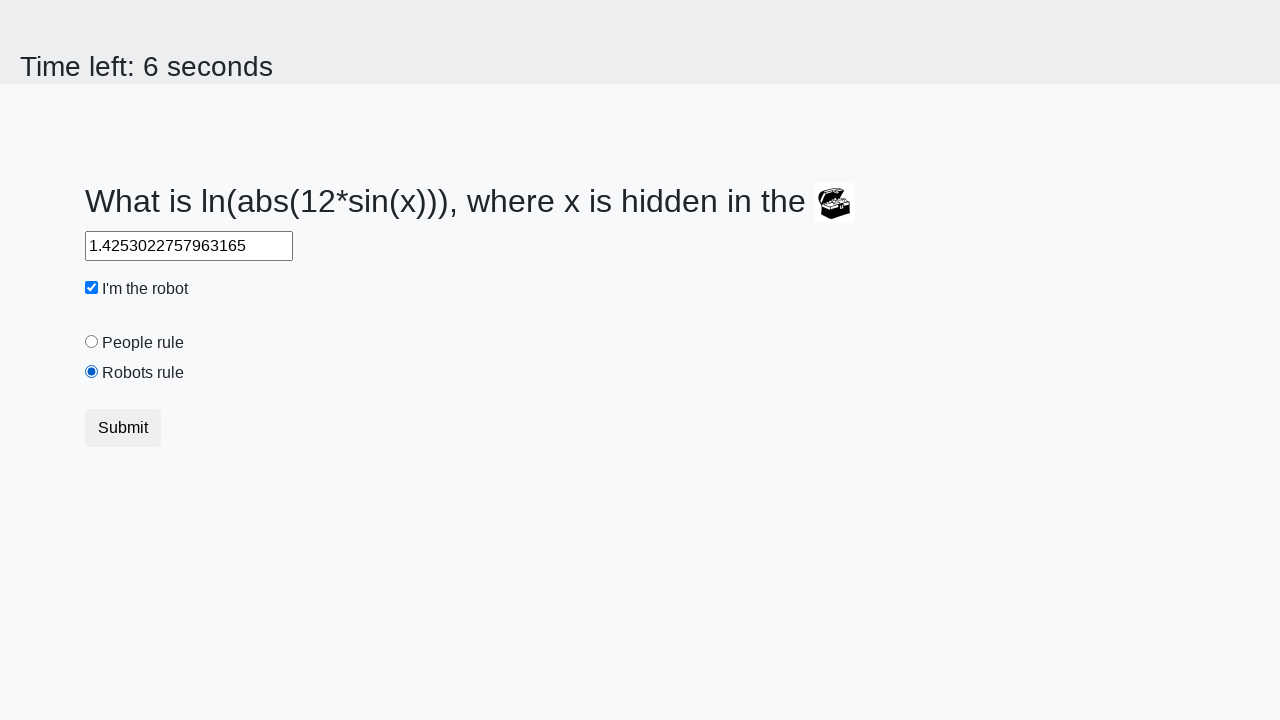

Clicked the submit button at (123, 428) on button.btn
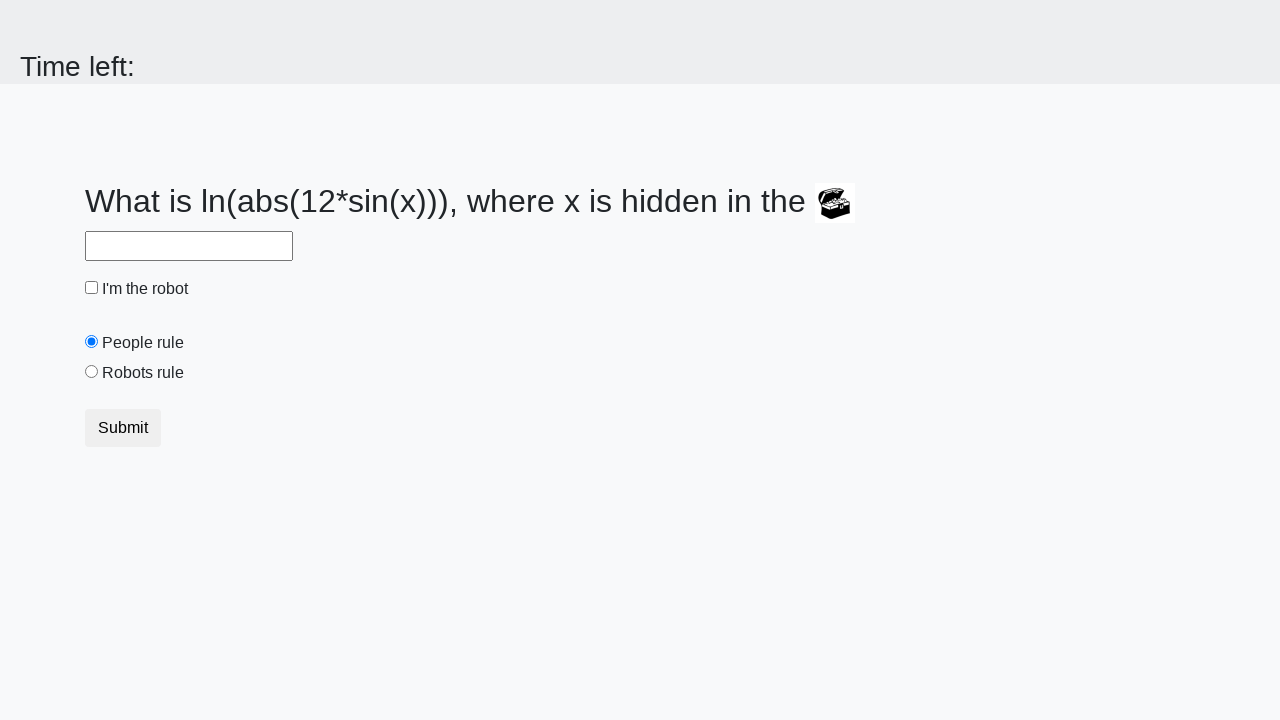

Set up dialog handler to accept alerts
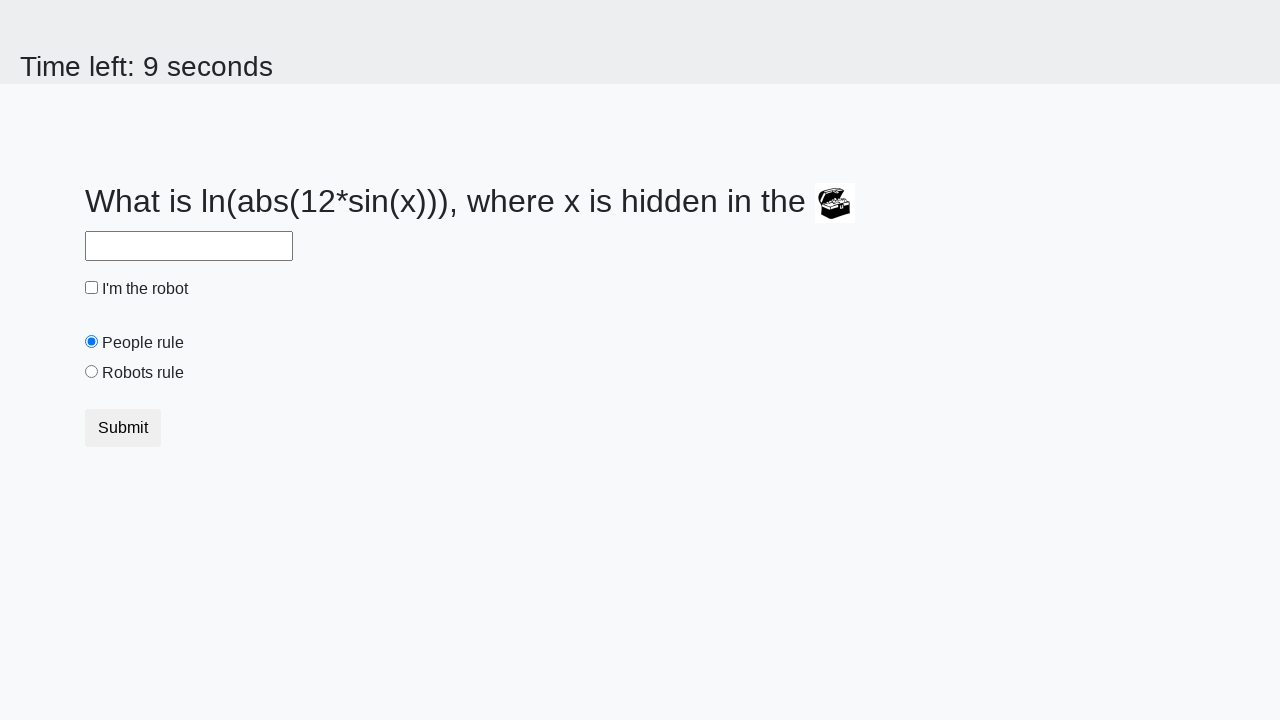

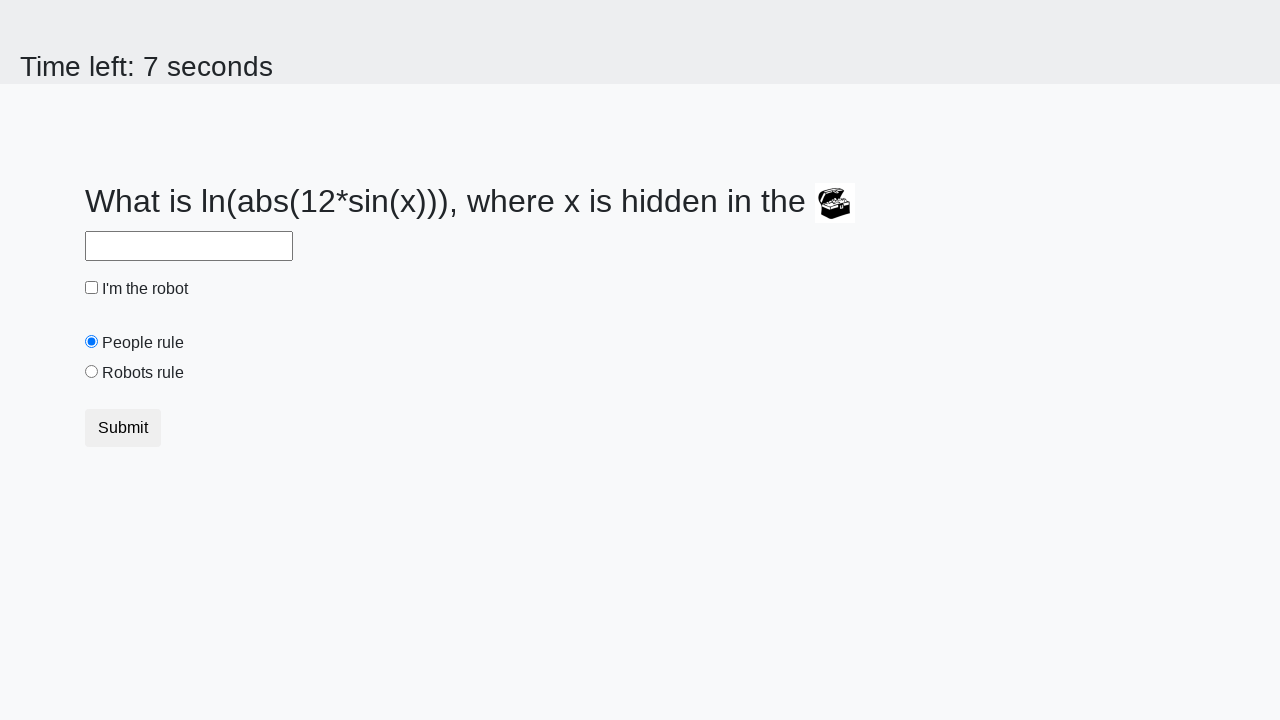